Tests static dropdown functionality by selecting options from a dropdown menu using both value and label selection methods

Starting URL: https://www.rahulshettyacademy.com/AutomationPractice/

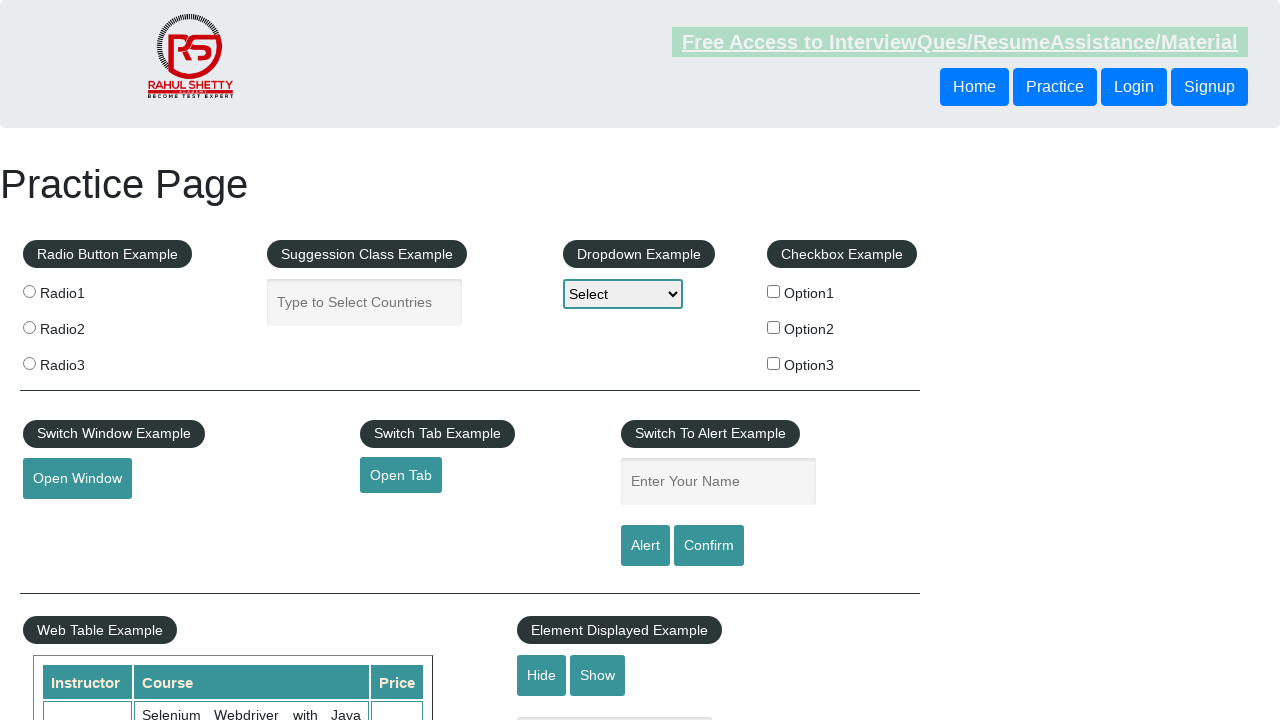

Selected 'option2' from static dropdown by value on //select[@id='dropdown-class-example']
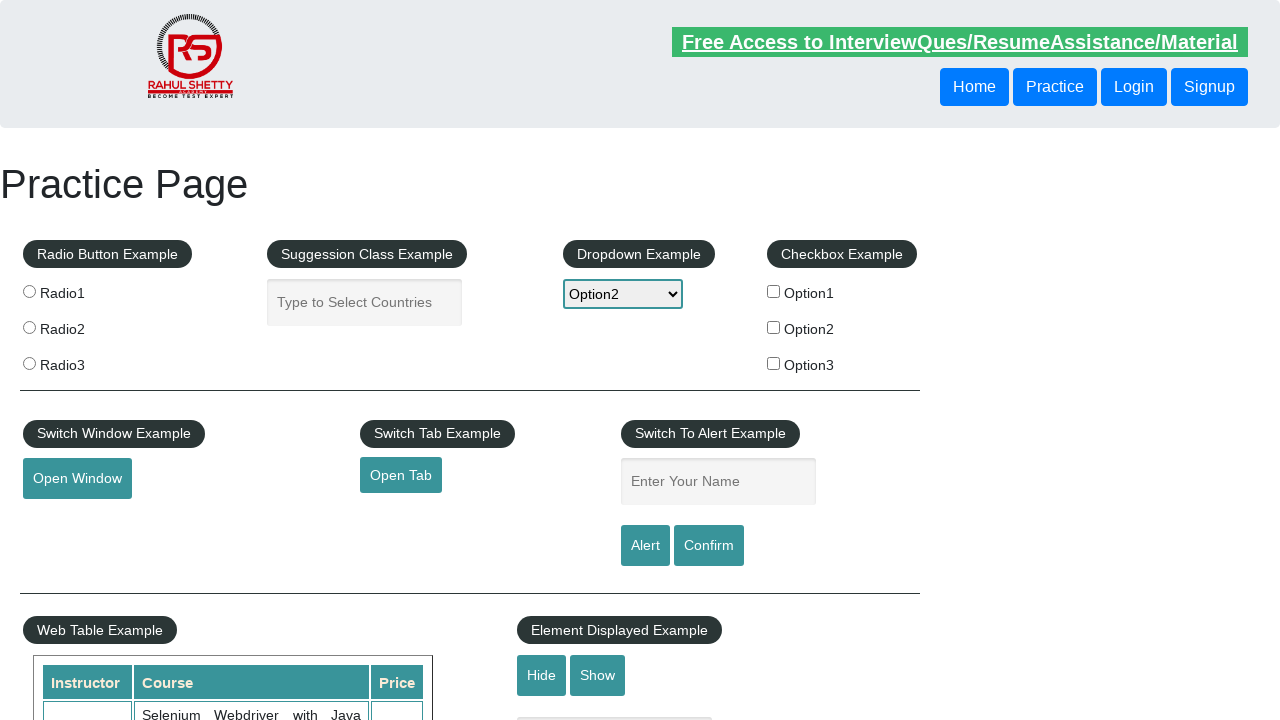

Selected 'Option3' from static dropdown by label on //select[@id='dropdown-class-example']
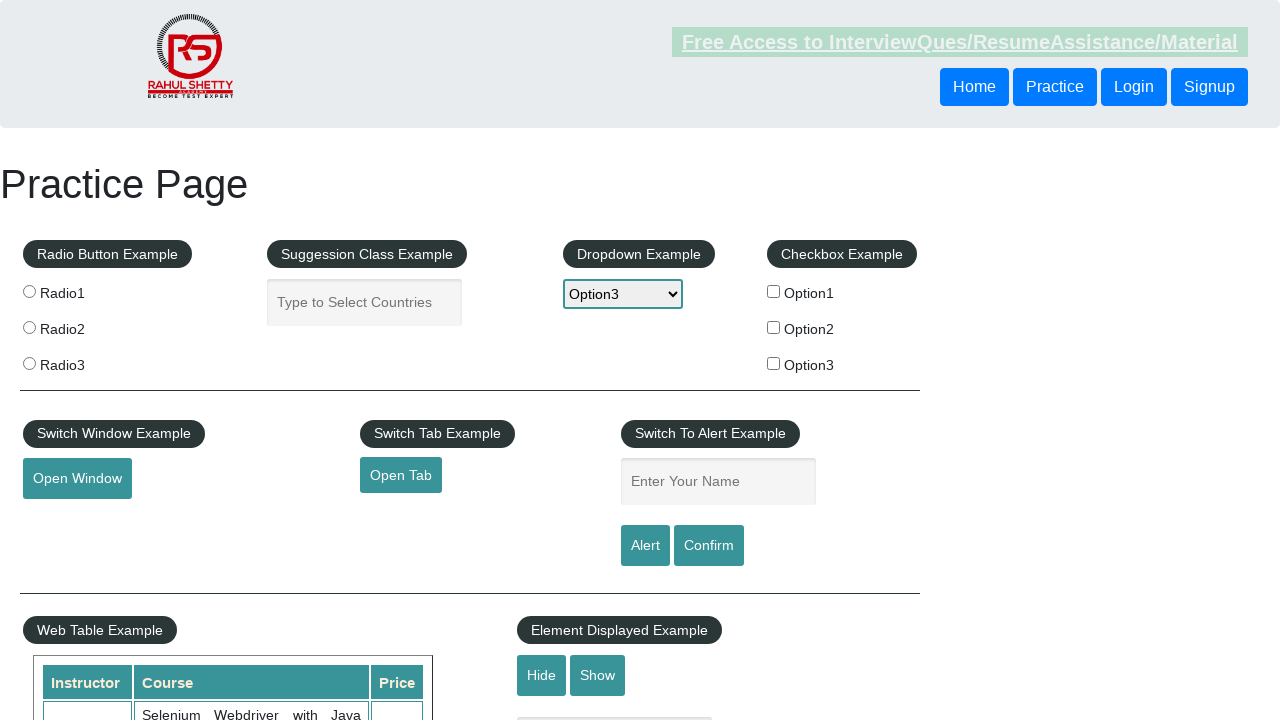

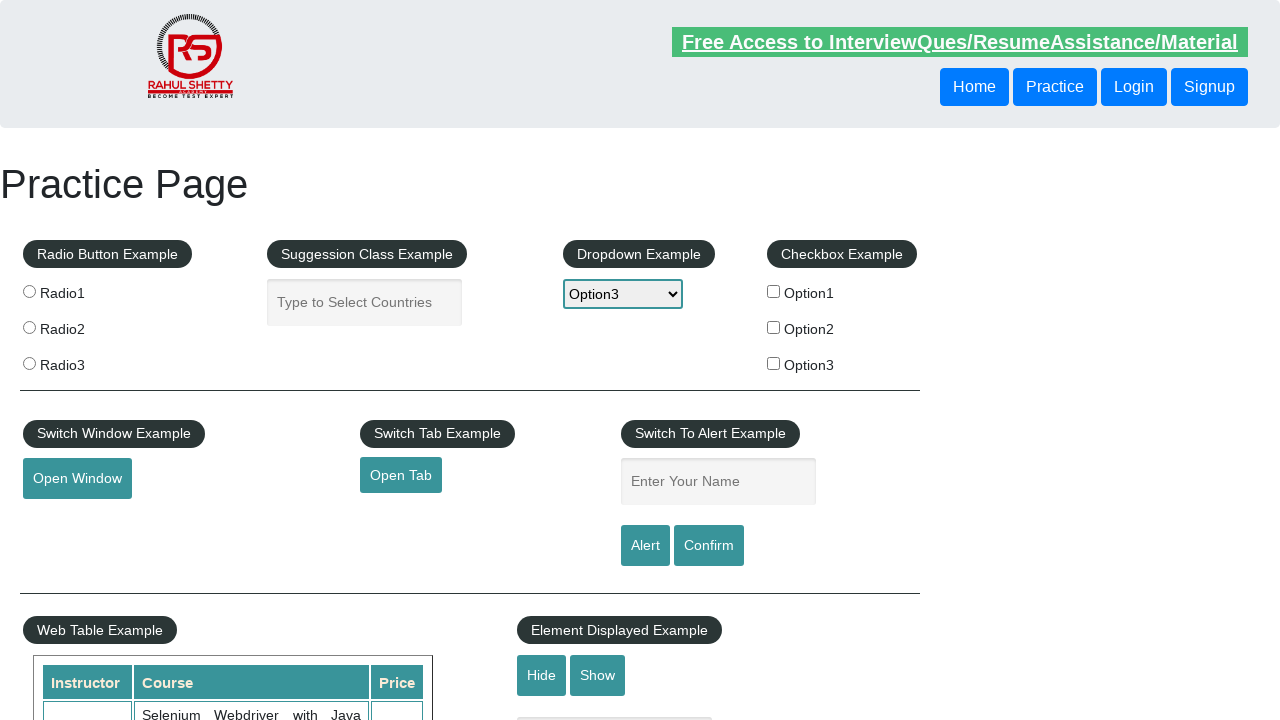